Tests mouse hover over multiple images to reveal captions

Starting URL: https://bonigarcia.dev/selenium-webdriver-java/mouse-over.html

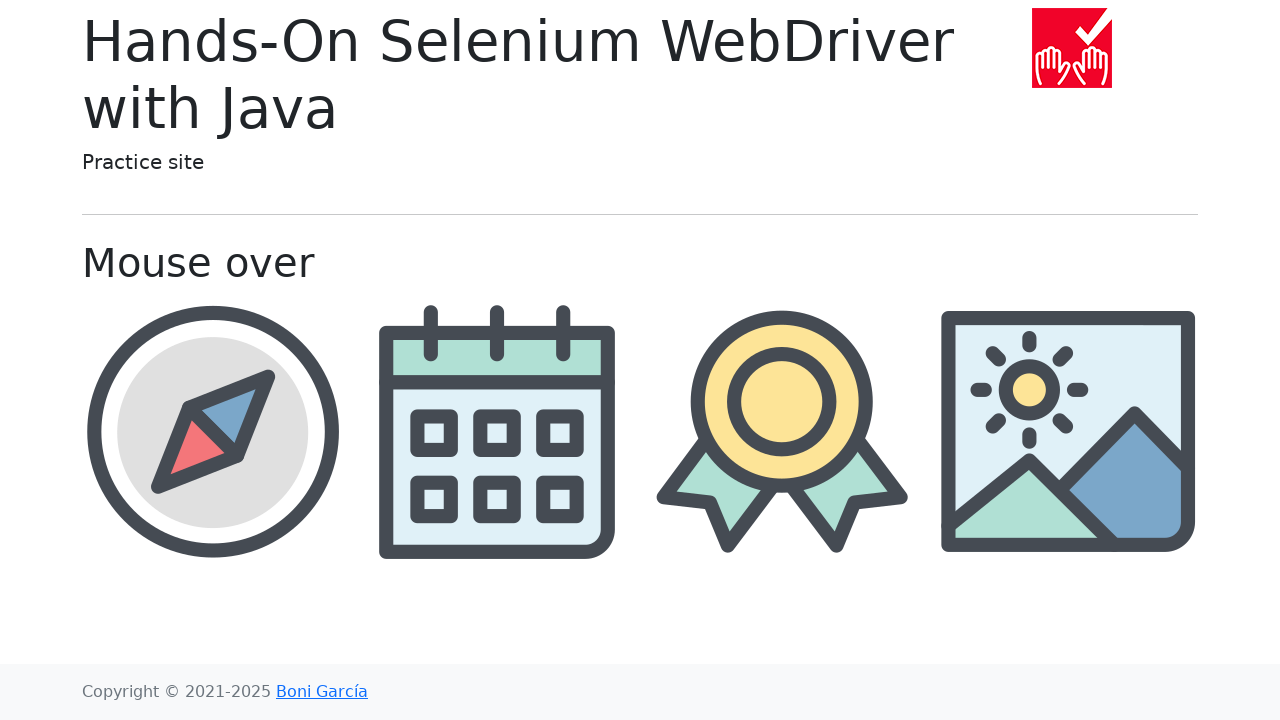

Hovered over compass image at (212, 431) on //img[@src='img/compass.png']
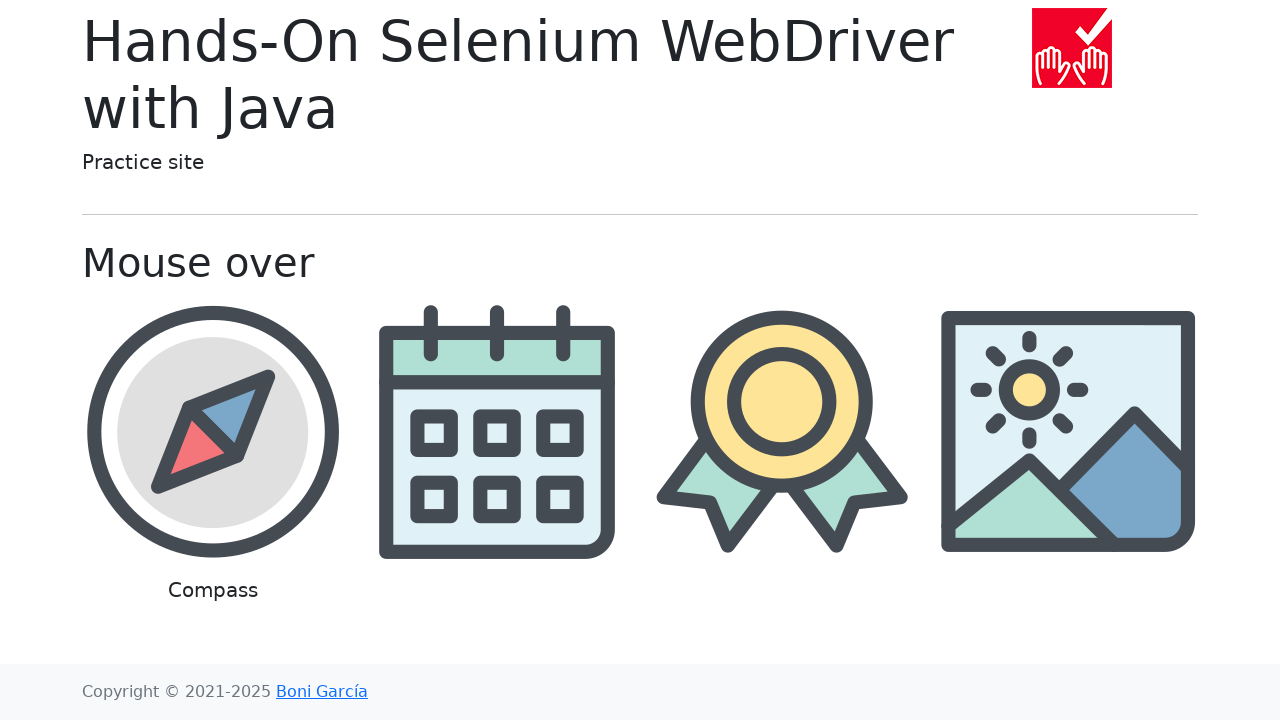

Verified caption for compass image is visible and contains 'compass'
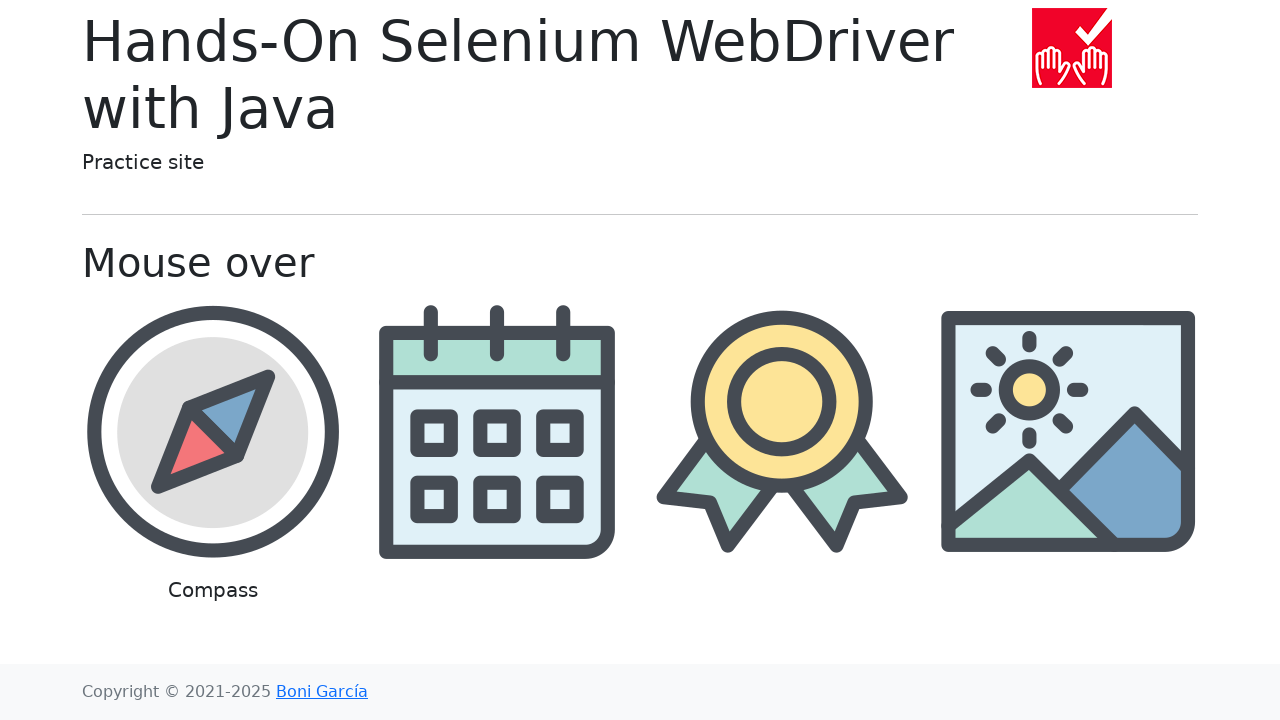

Hovered over calendar image at (498, 431) on //img[@src='img/calendar.png']
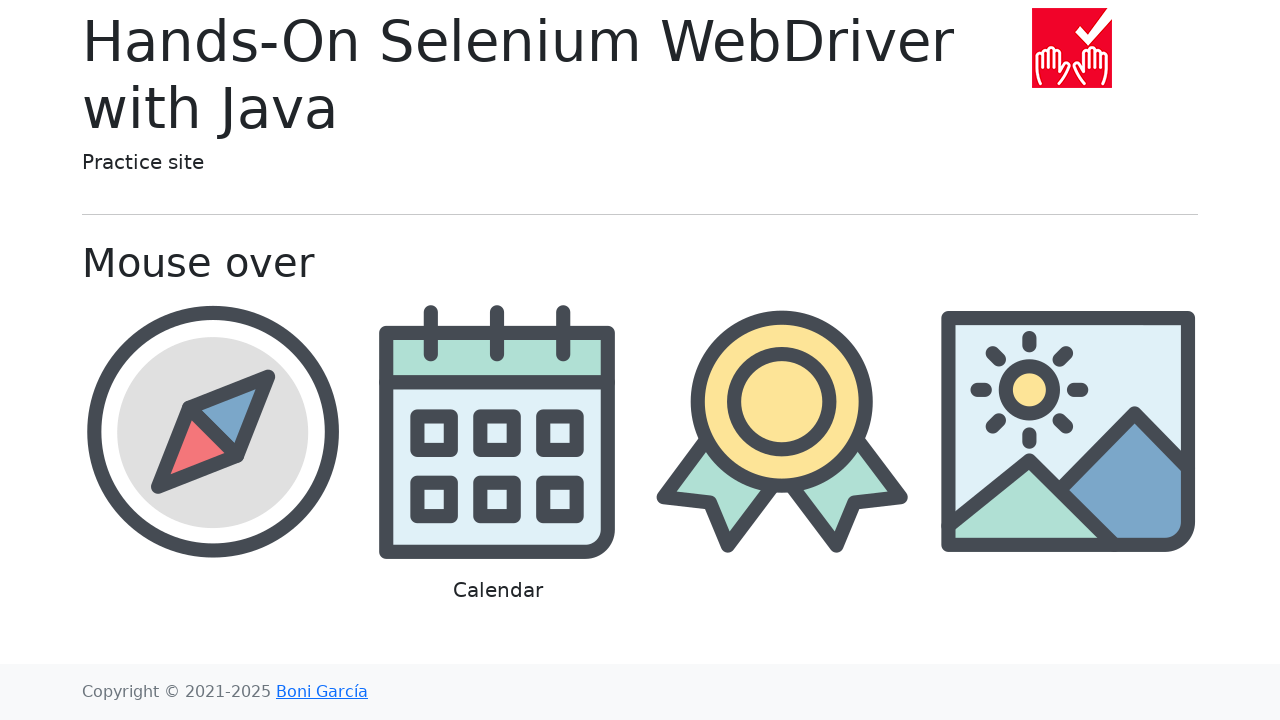

Verified caption for calendar image is visible and contains 'calendar'
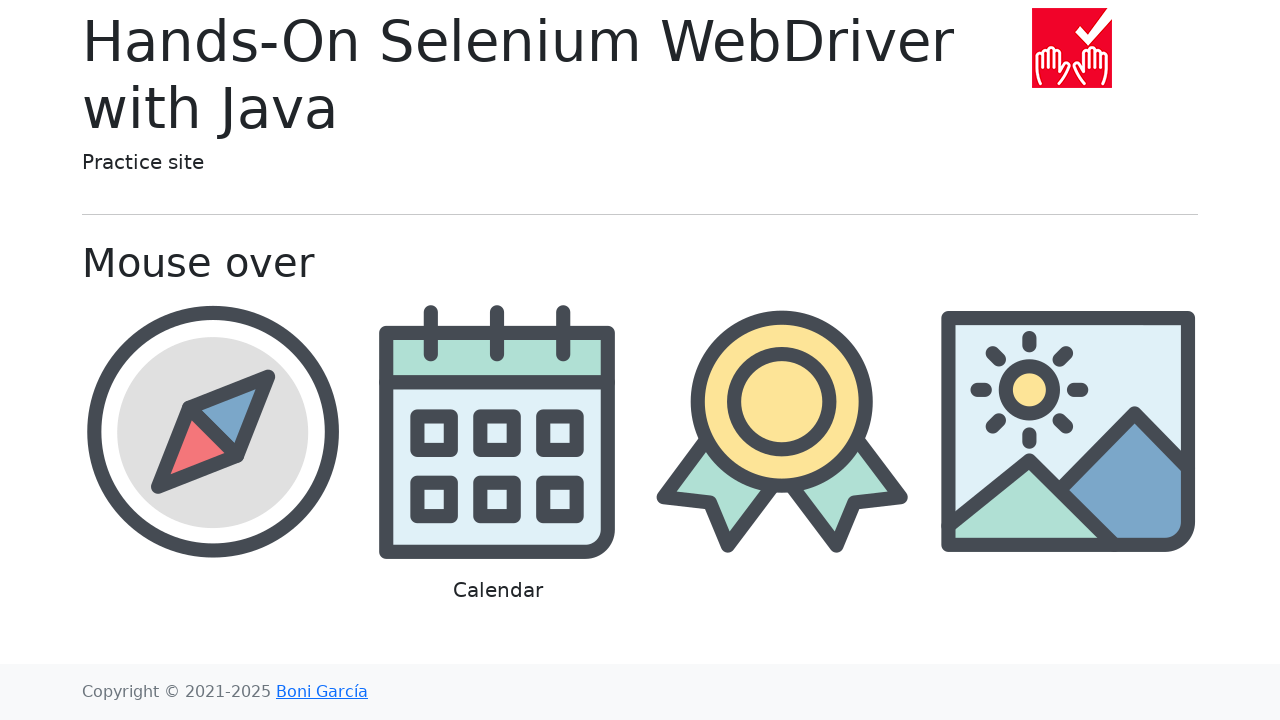

Hovered over award image at (782, 431) on //img[@src='img/award.png']
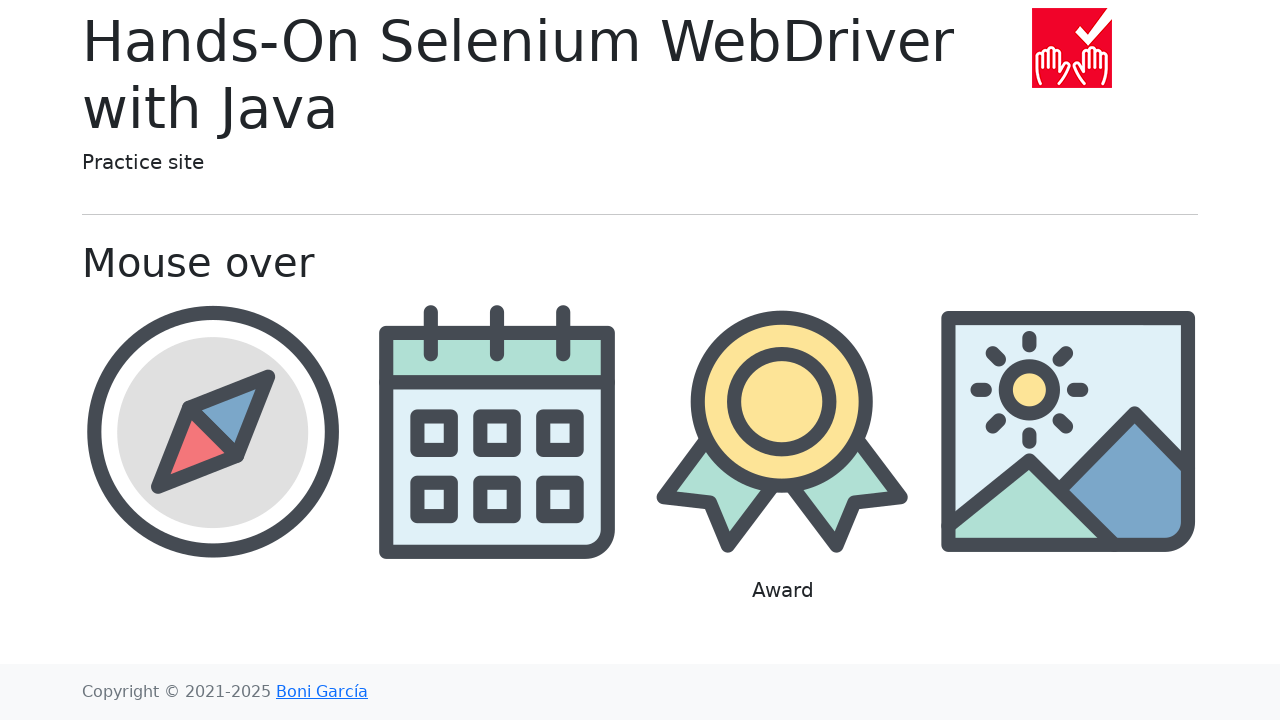

Verified caption for award image is visible and contains 'award'
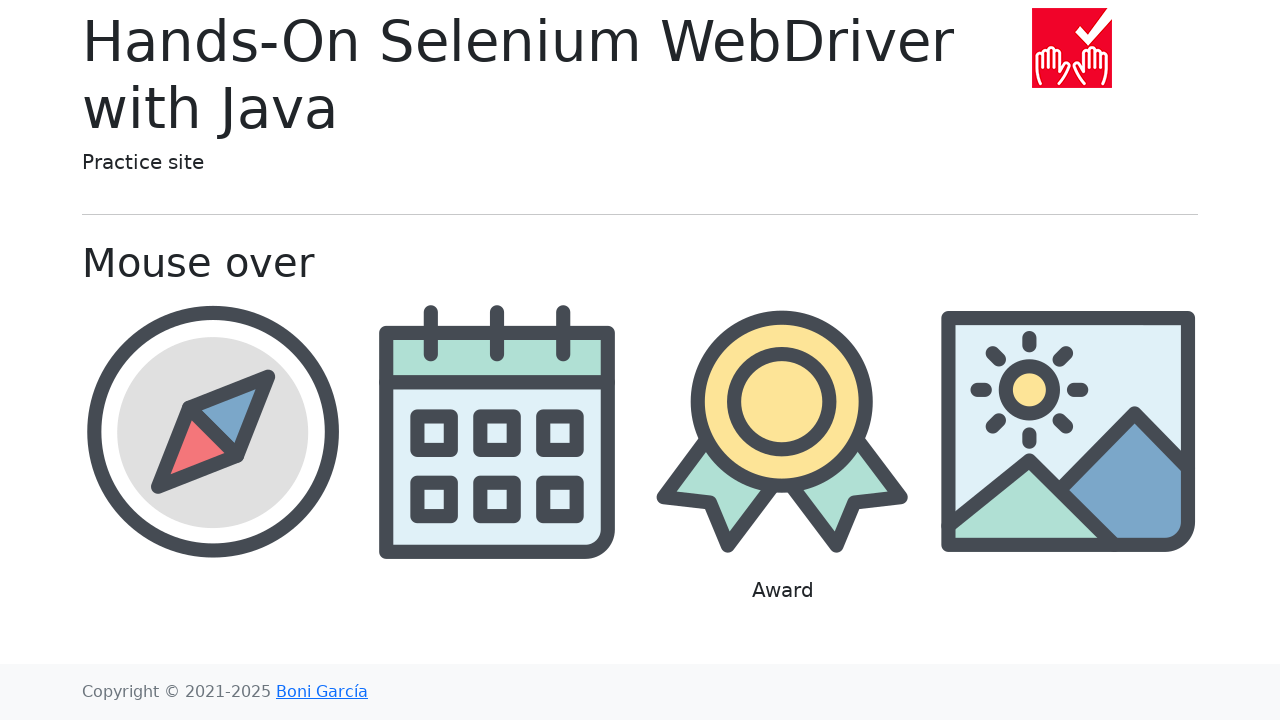

Hovered over landscape image at (1068, 431) on //img[@src='img/landscape.png']
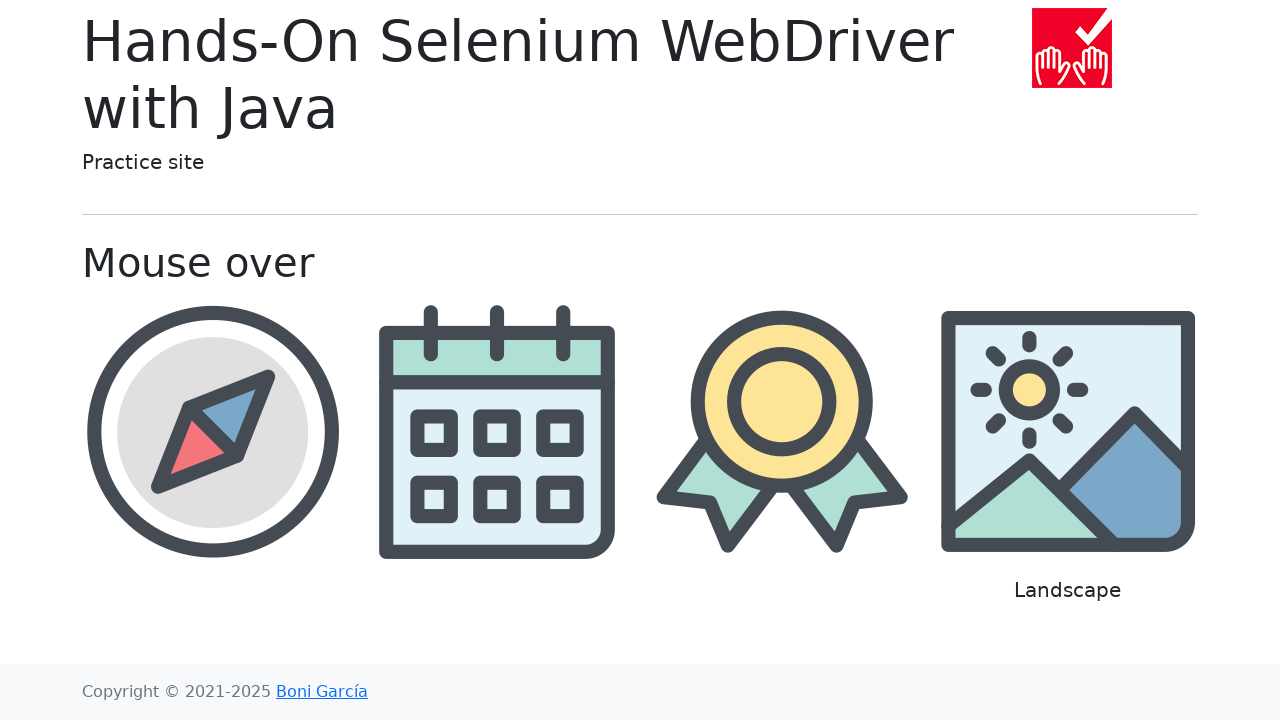

Verified caption for landscape image is visible and contains 'landscape'
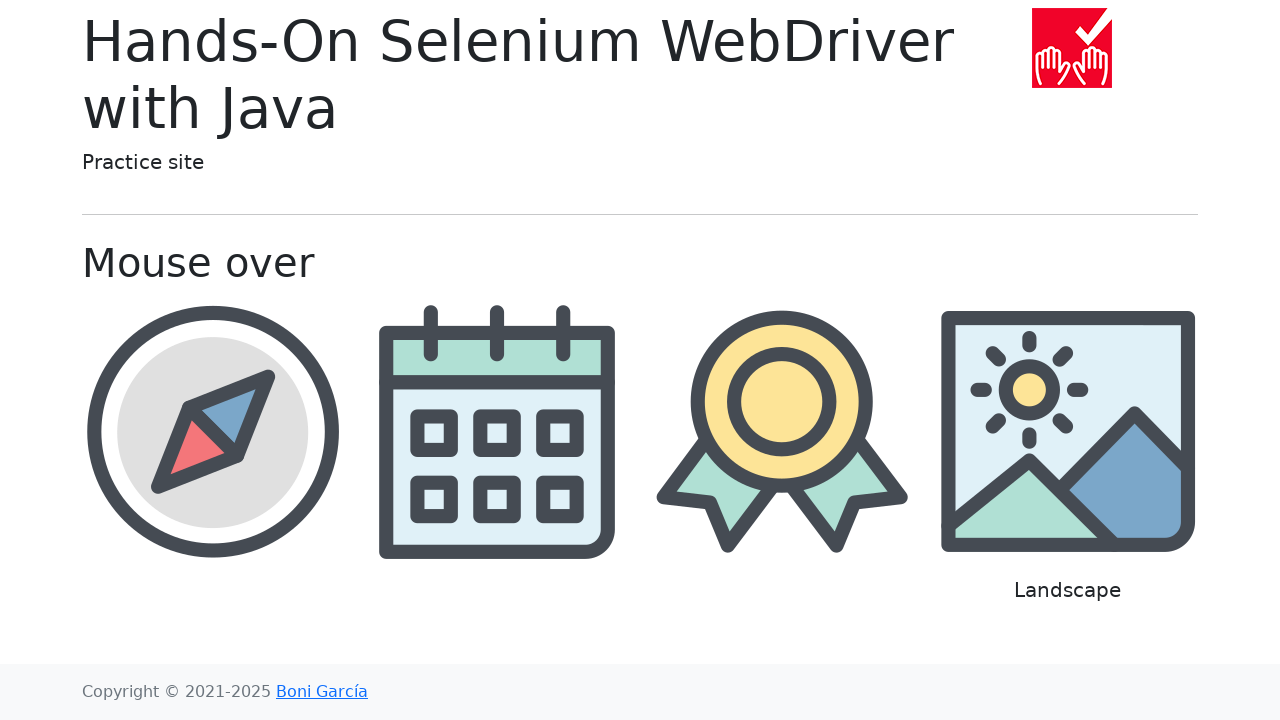

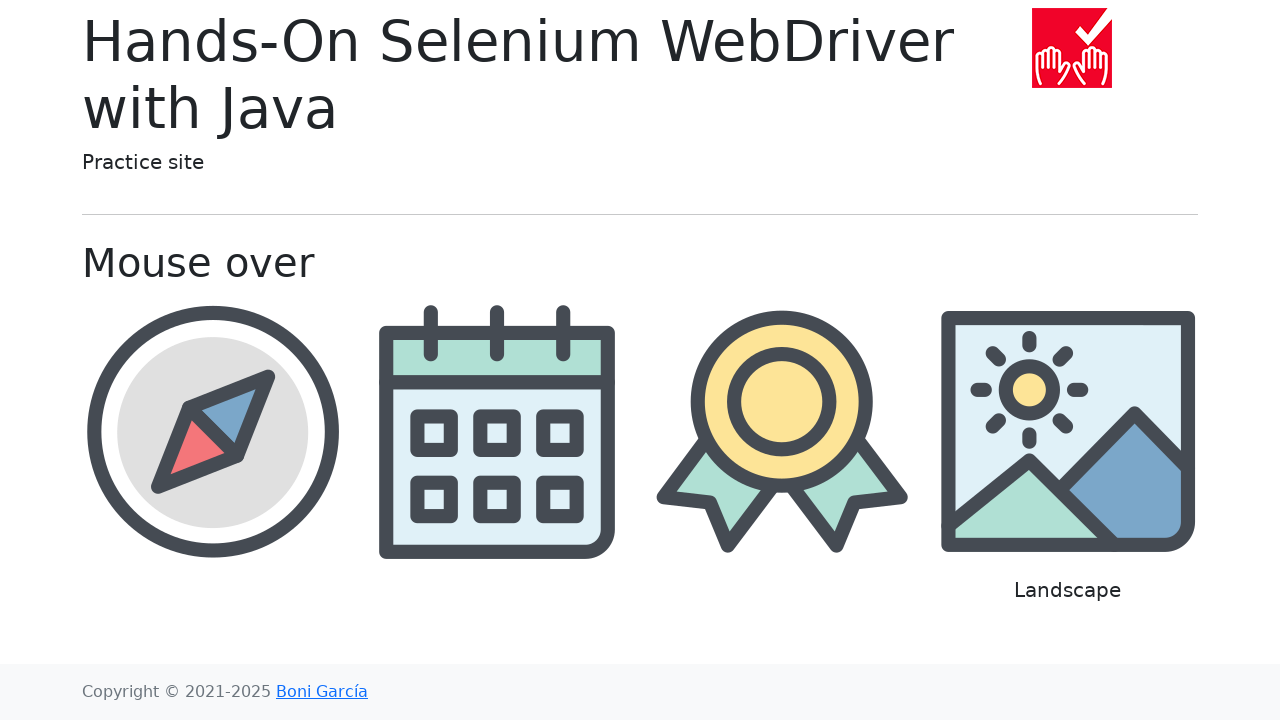